Tests drag and drop functionality by dragging a draggable element onto a droppable target within an iframe on the jQuery UI demo page.

Starting URL: https://jqueryui.com/droppable/

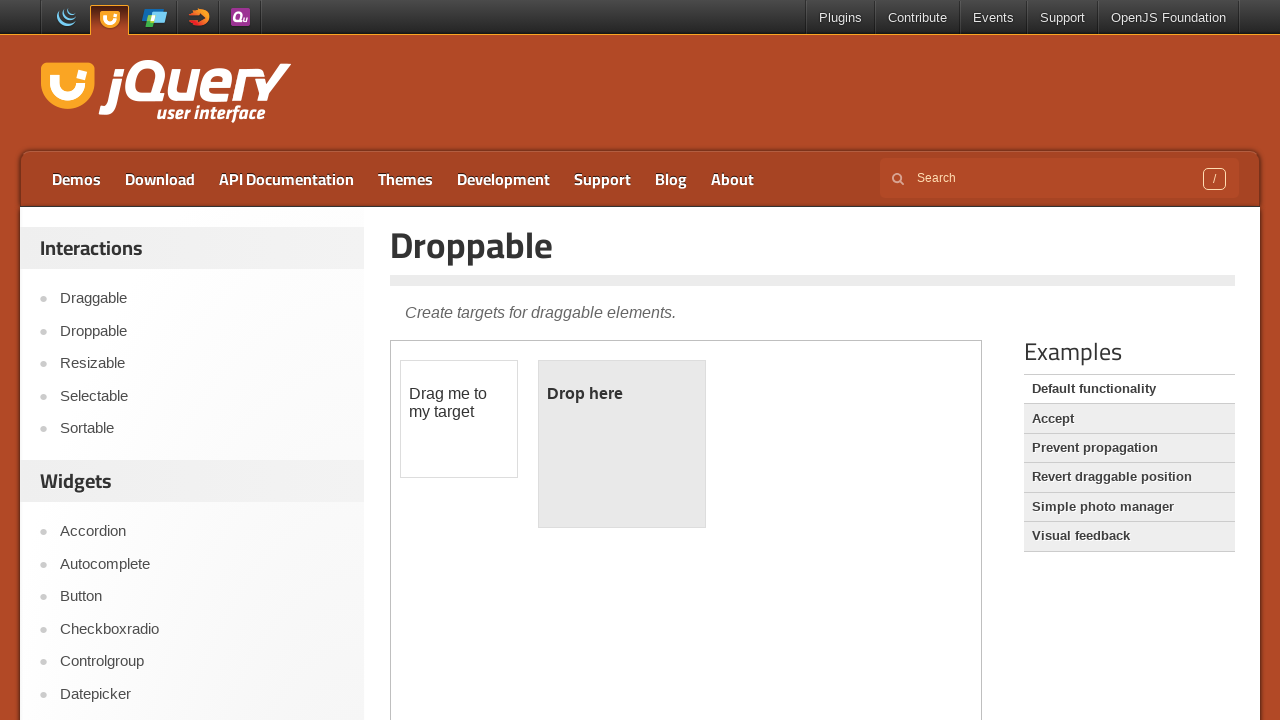

Located iframe containing drag and drop demo
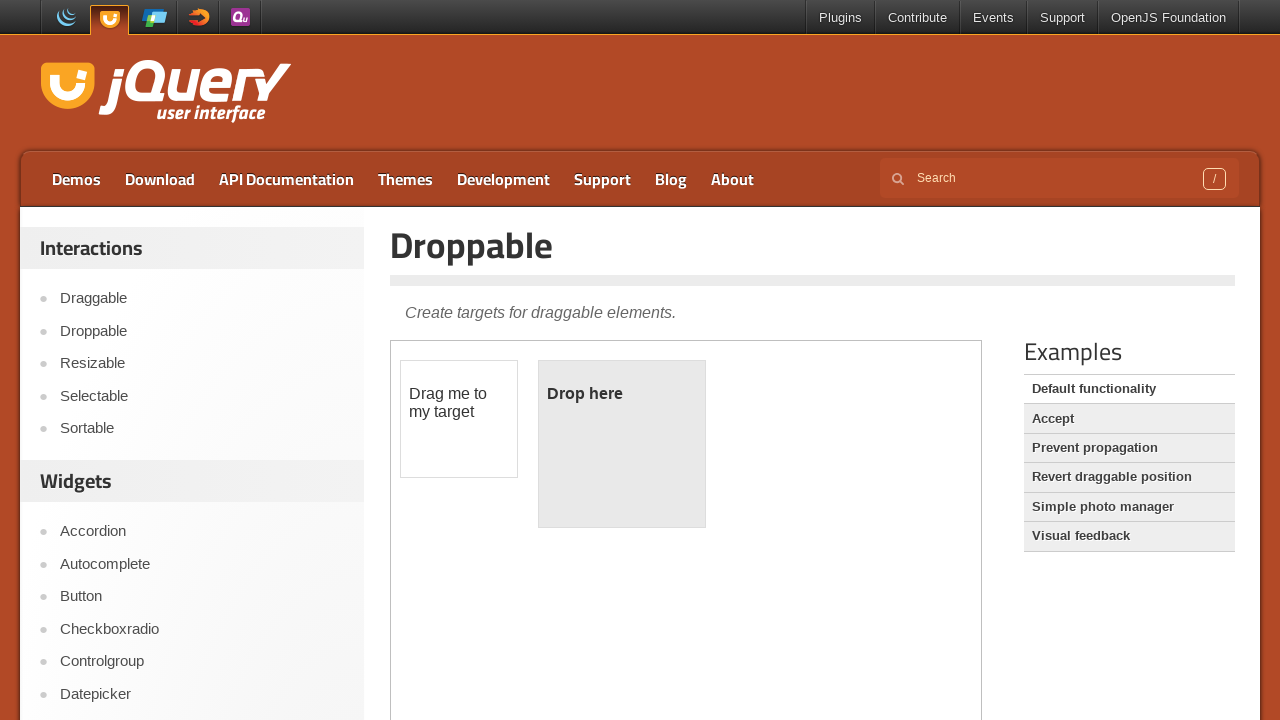

Located draggable source element
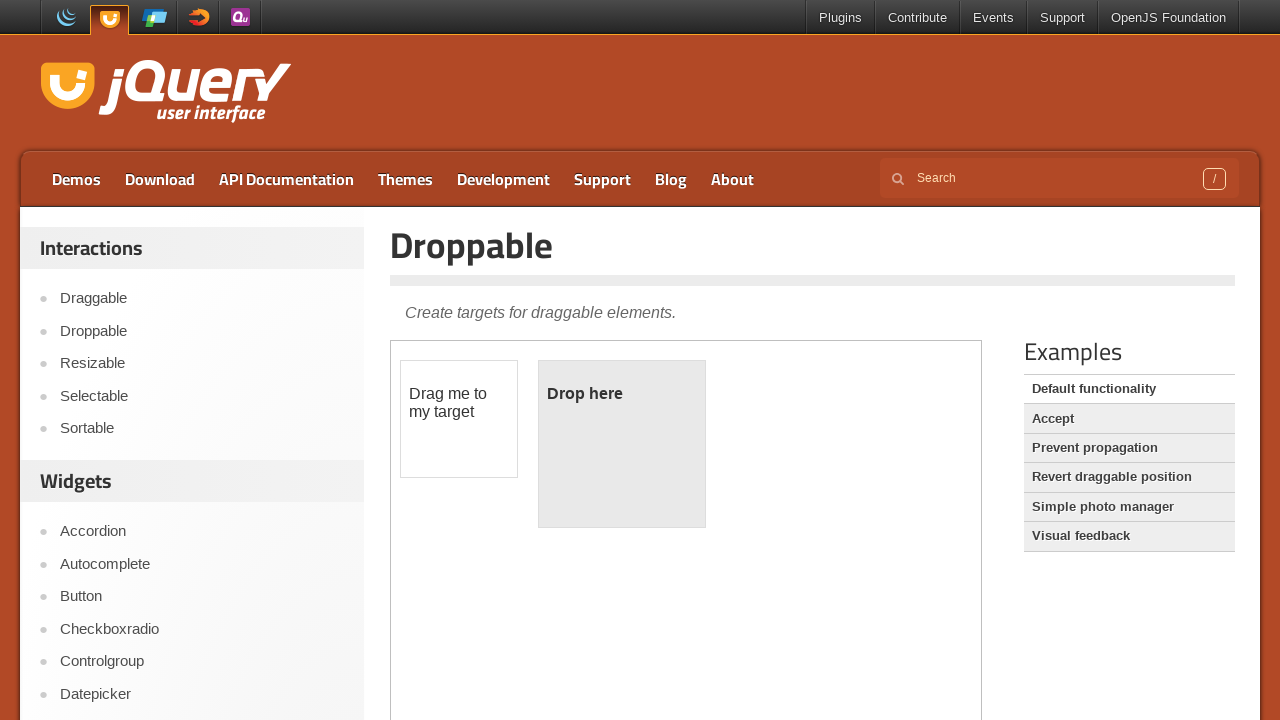

Located droppable target element
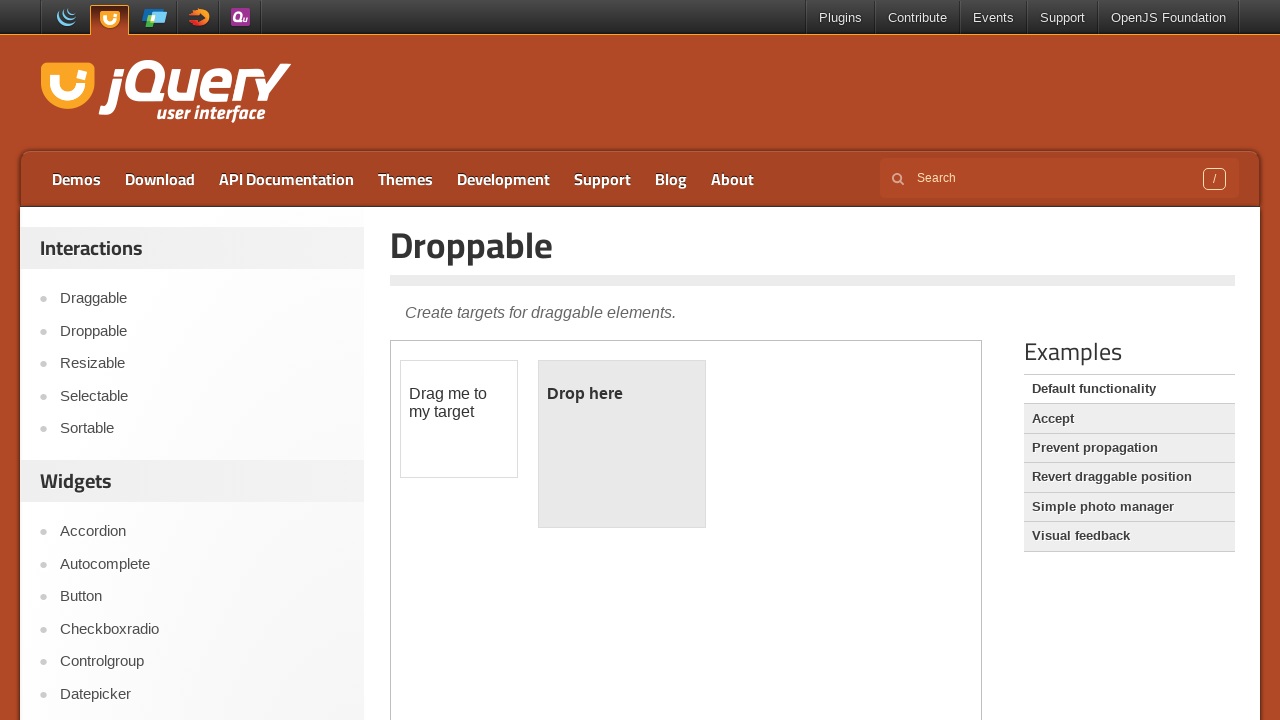

Dragged source element onto target element at (622, 444)
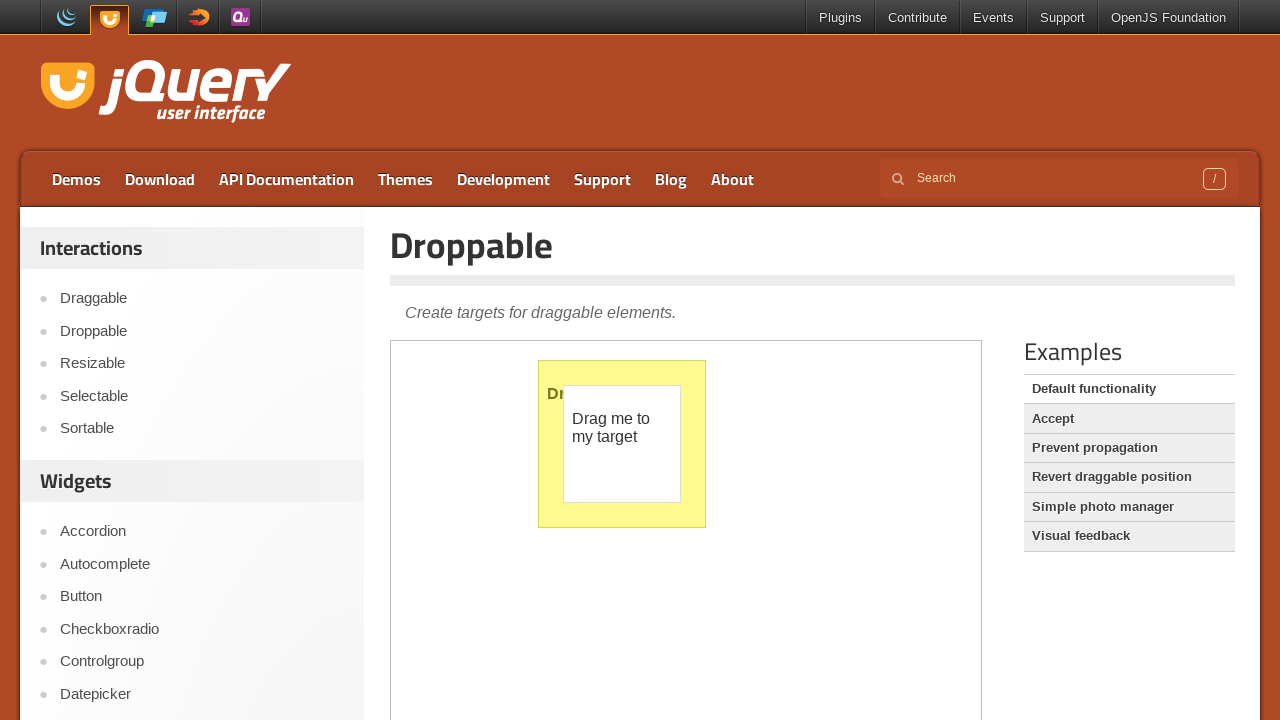

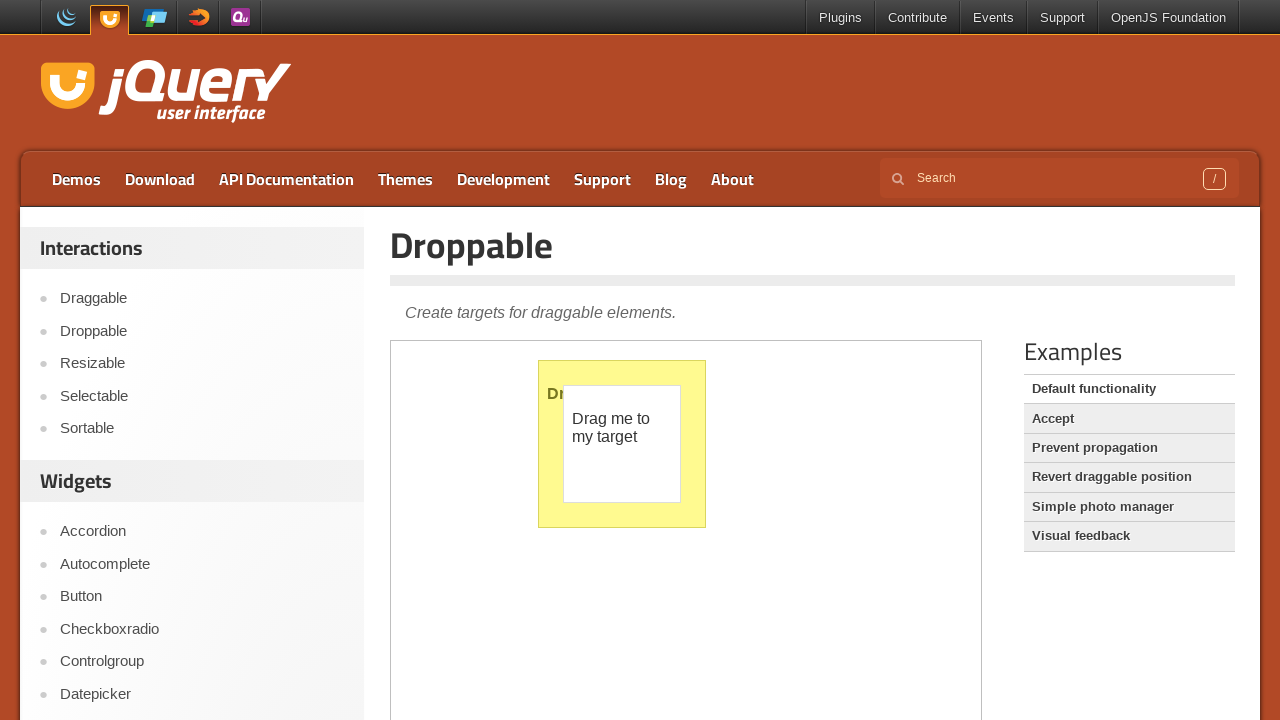